Navigates to the EKF Group homepage and verifies the page loads by waiting for content

Starting URL: https://ekfgroup.com/

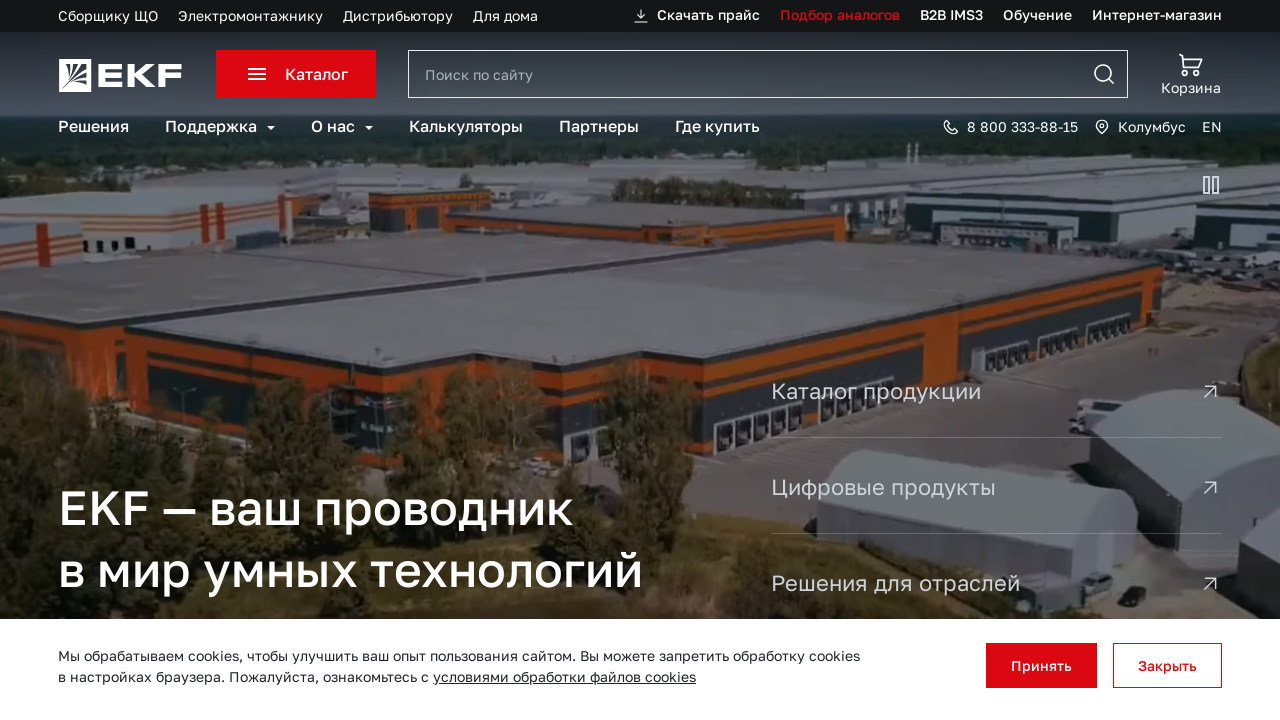

Navigated to EKF Group homepage at https://ekfgroup.com/
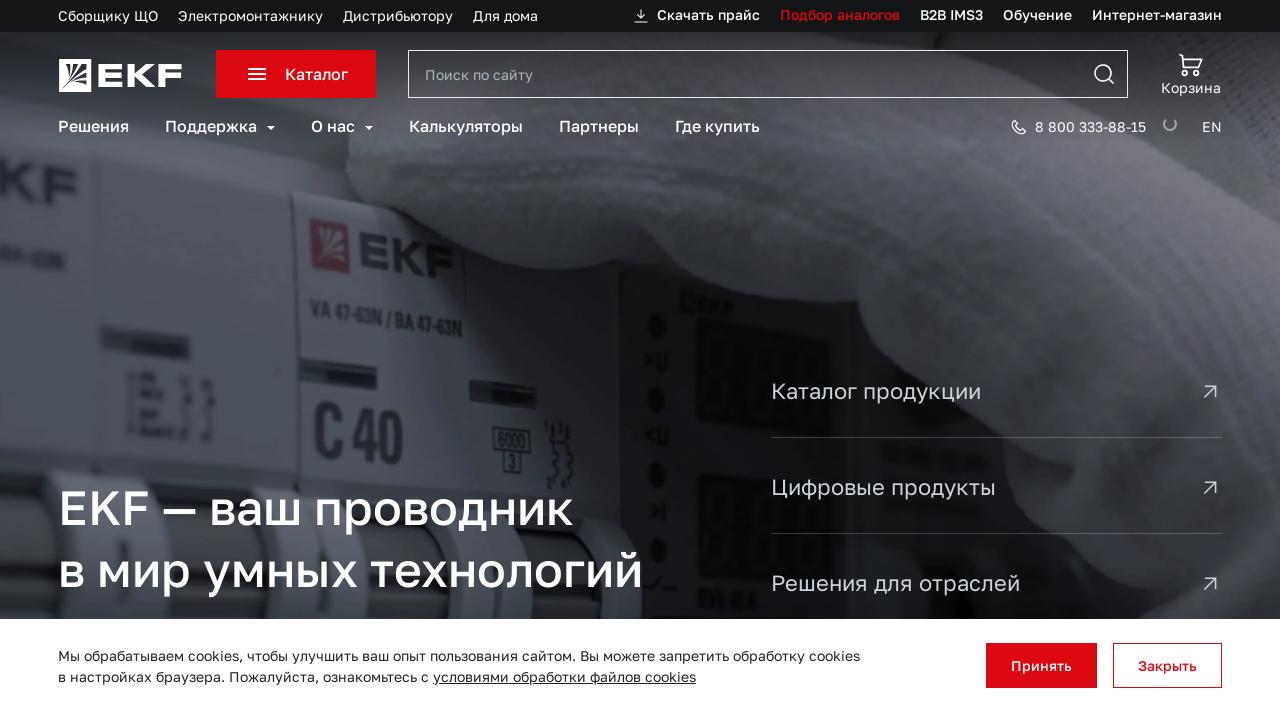

Page DOM content loaded
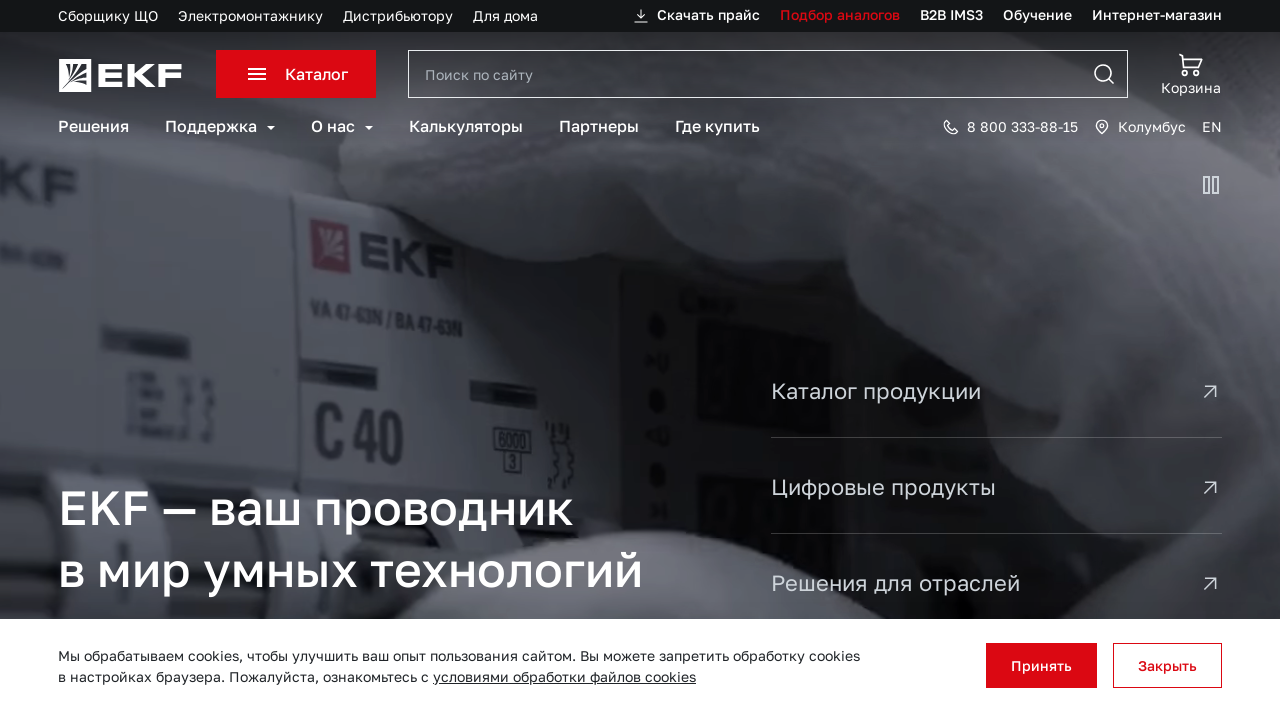

Retrieved page title: EKF — Производитель надёжной и доступной электротехнической продукции
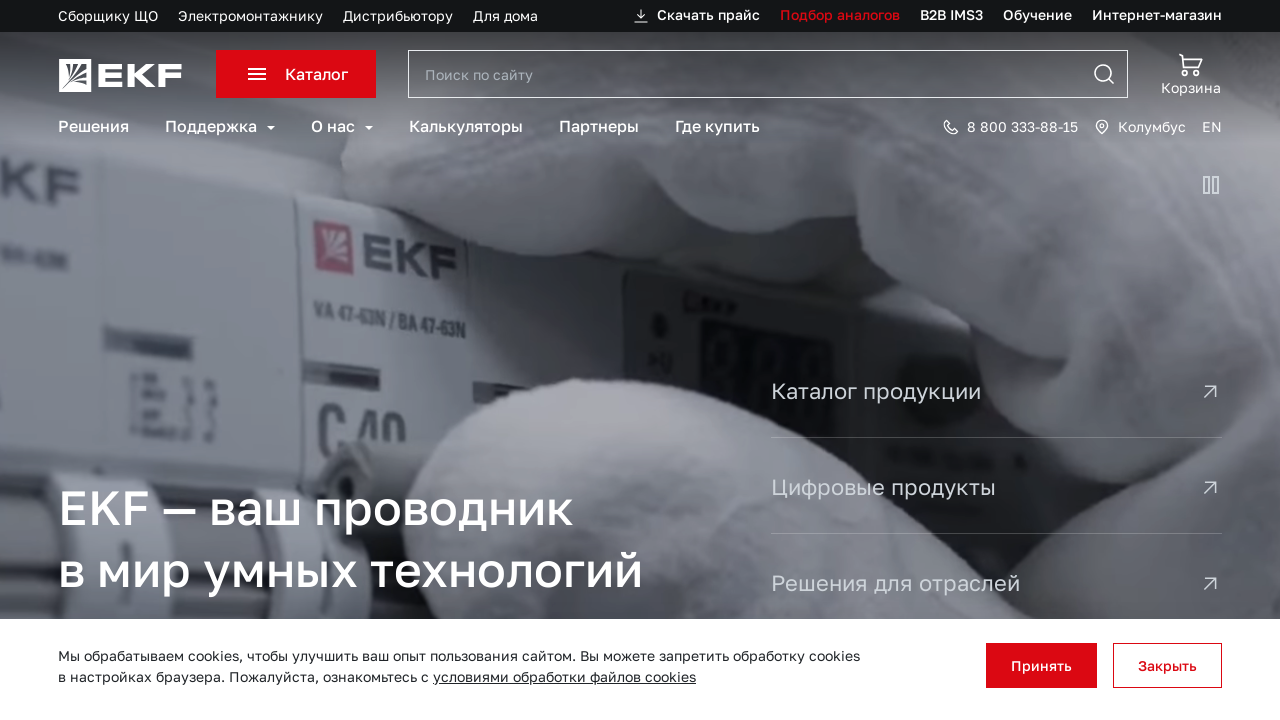

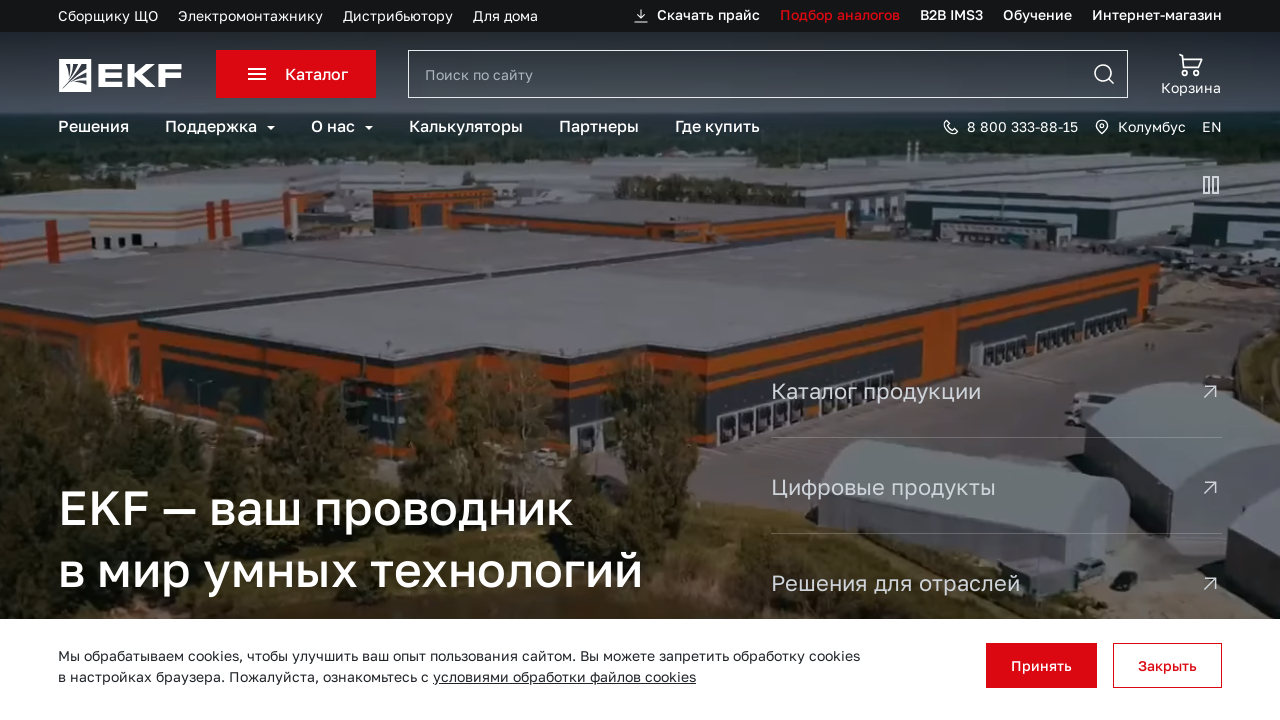